Tests a math selection form by reading two numbers from the page, calculating their sum, selecting the result from a dropdown, and clicking a submit button.

Starting URL: http://suninjuly.github.io/selects2.html

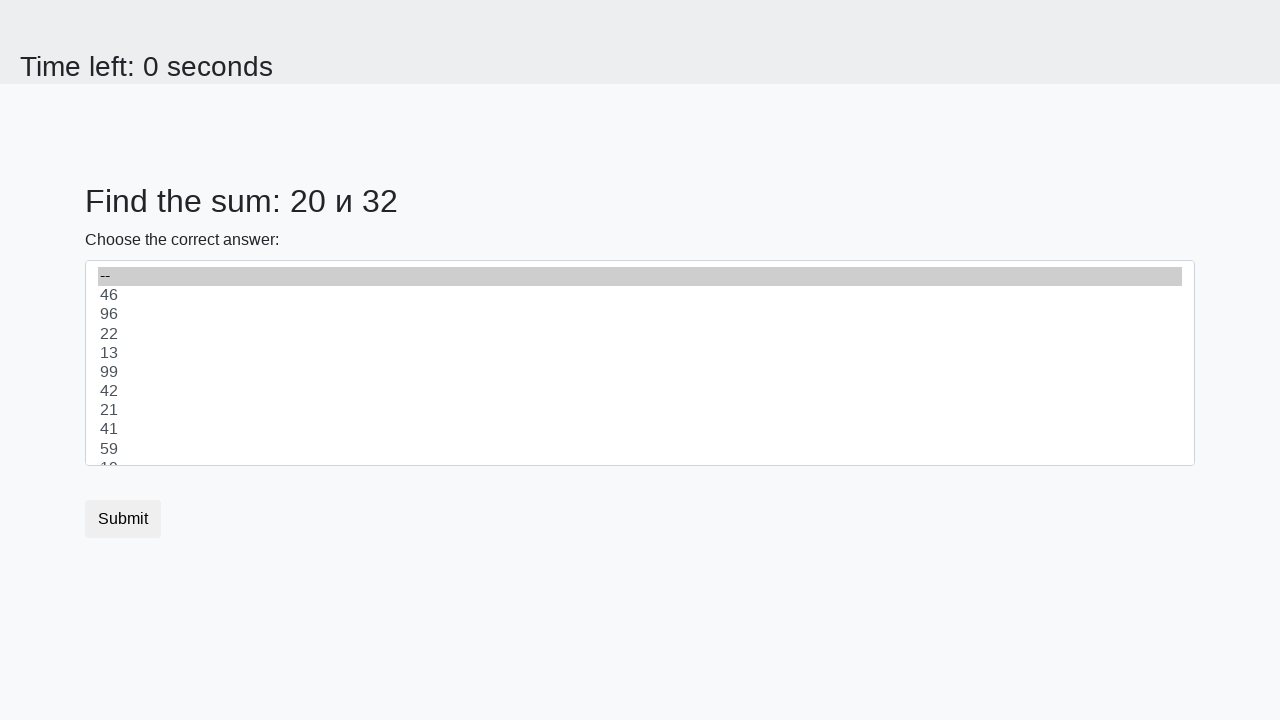

Read first number from #num1 element
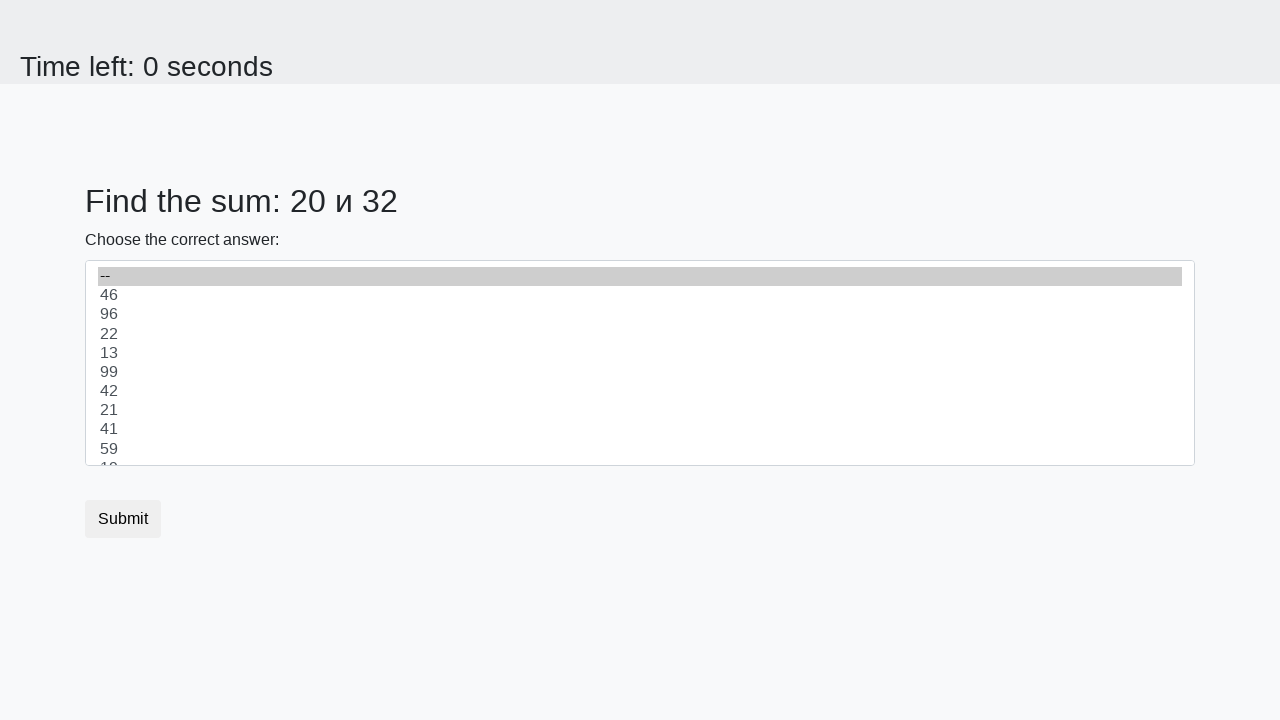

Read second number from #num2 element
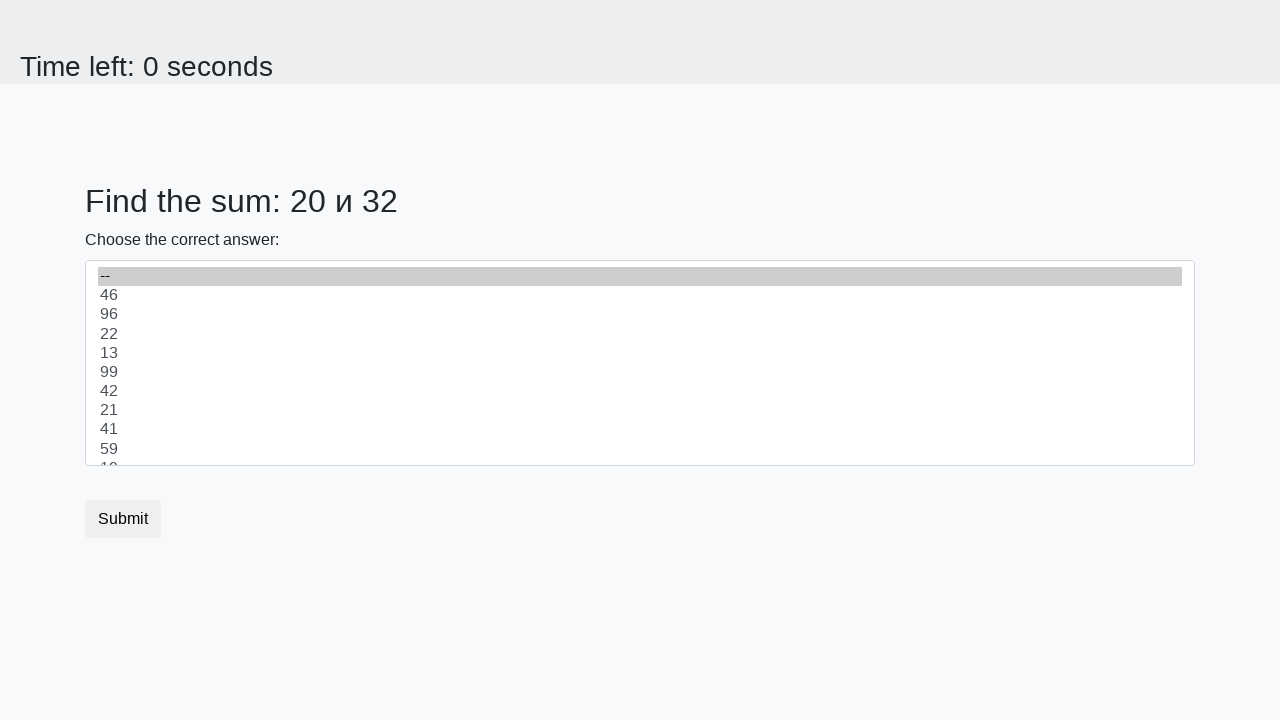

Selected sum result (52) from dropdown on select
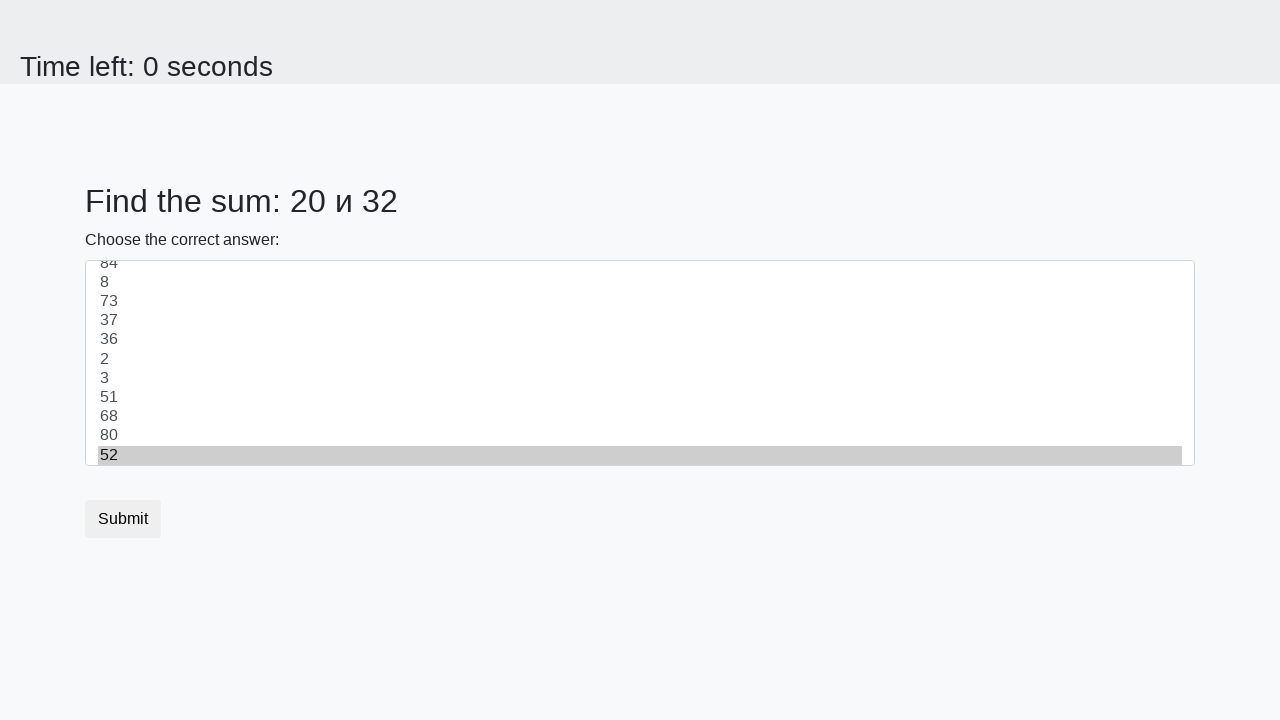

Clicked submit button at (123, 519) on button
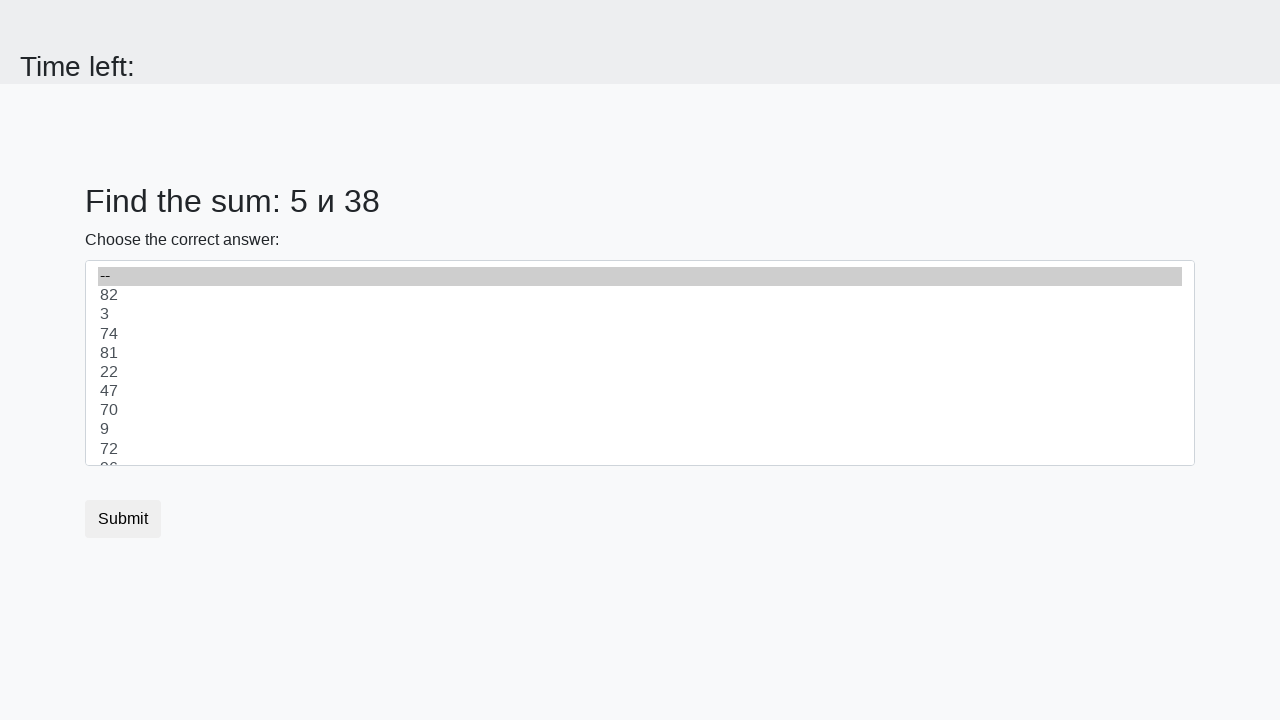

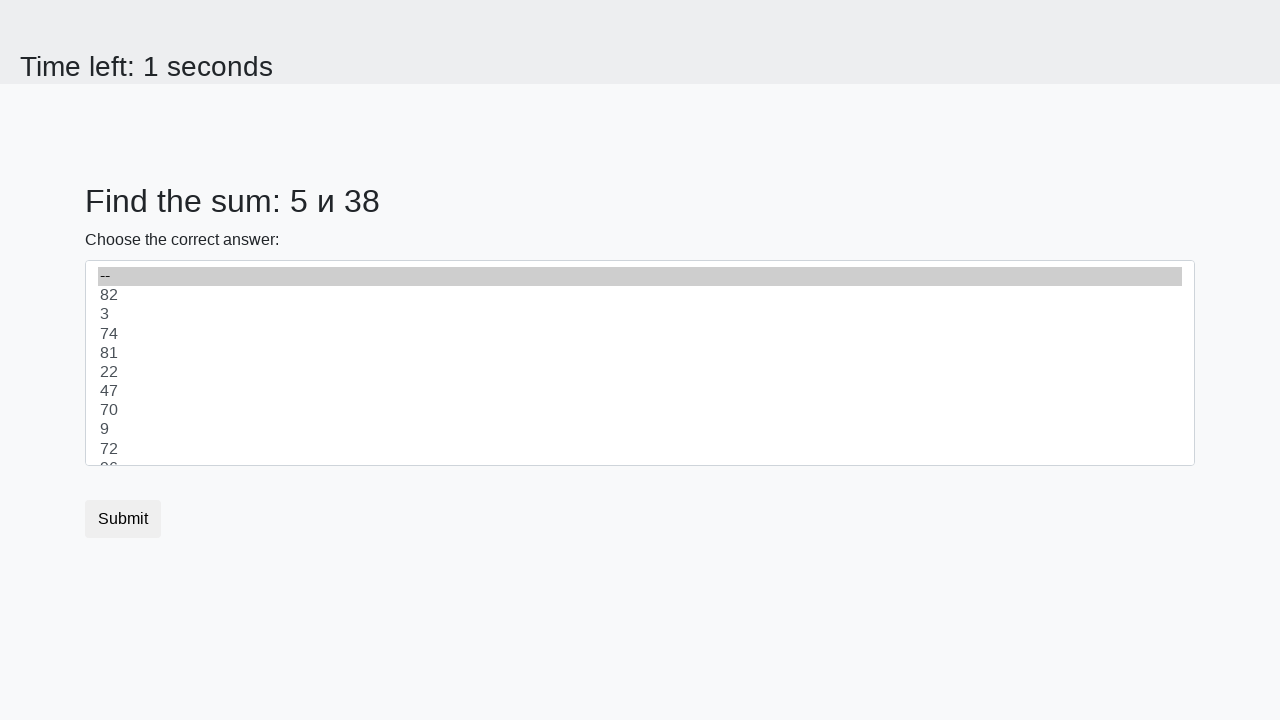